Tests form submission on Formy demo site by navigating to a form page, entering a name, and clicking the submit button

Starting URL: https://formy-project.herokuapp.com/

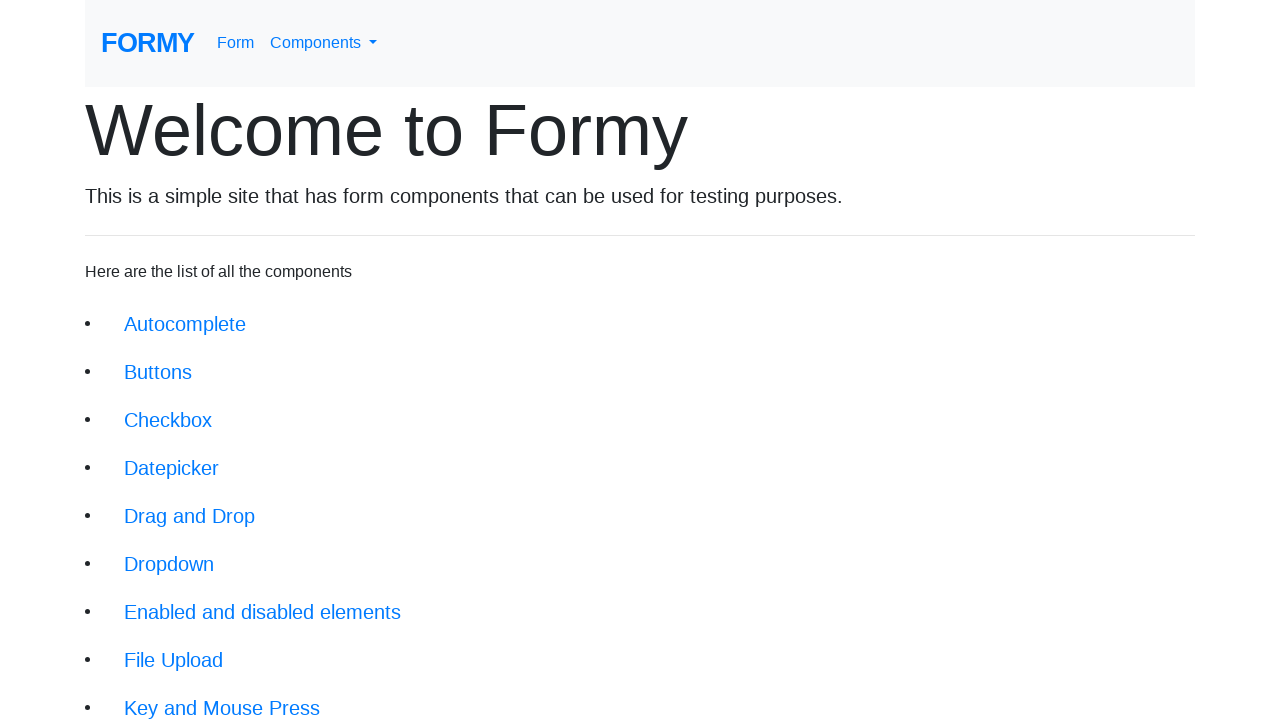

Verified 'Formy' in page title
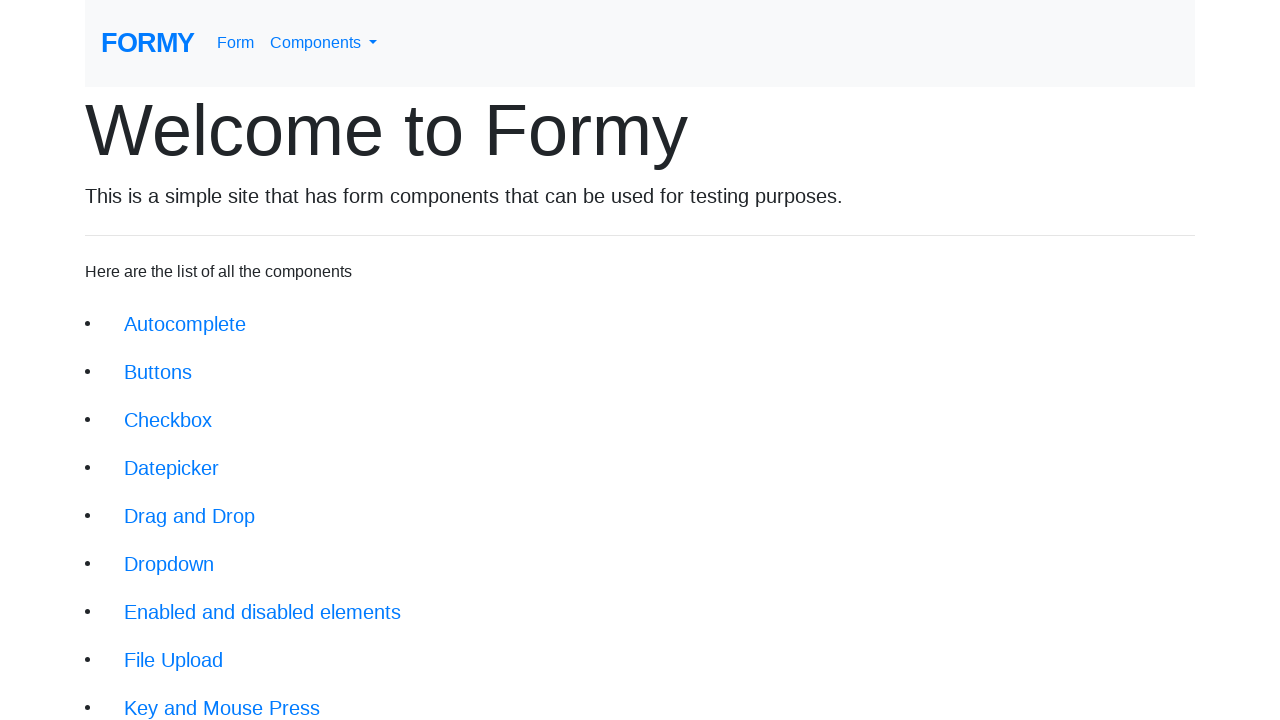

Clicked on the 9th navigation link at (222, 696) on xpath=/html/body/div/div/li[9]/a
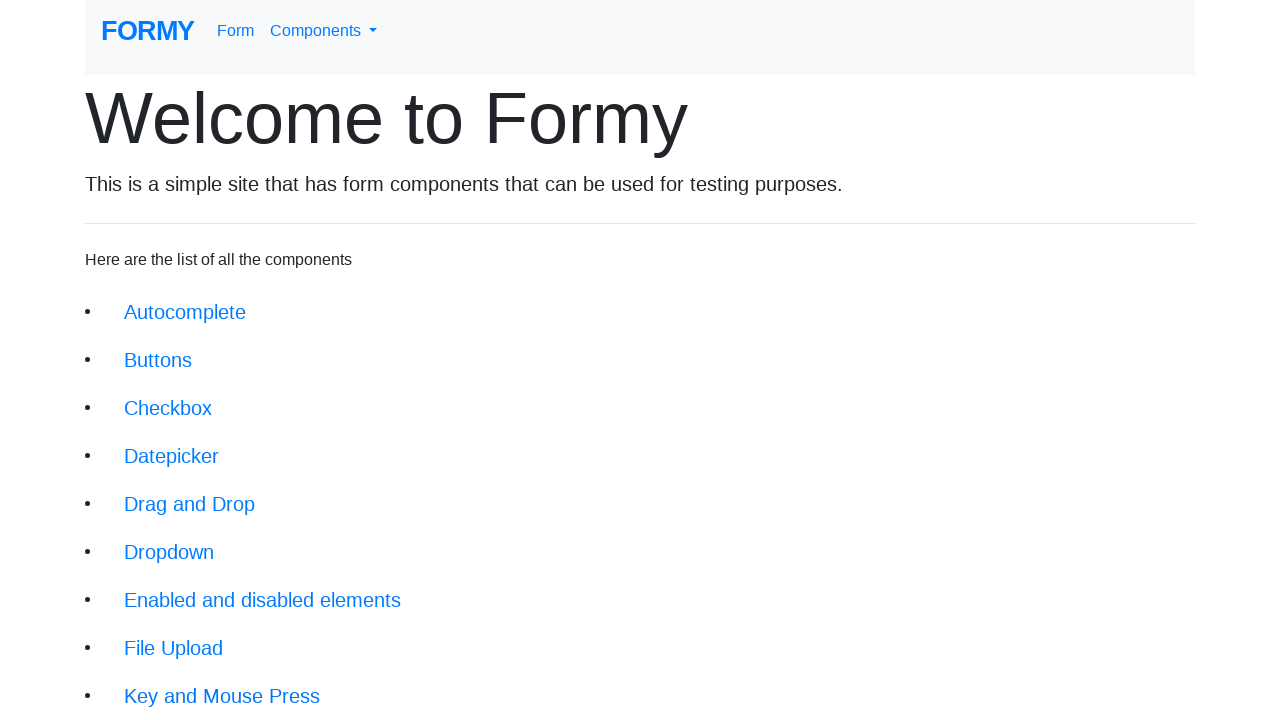

Form page loaded and name field is visible
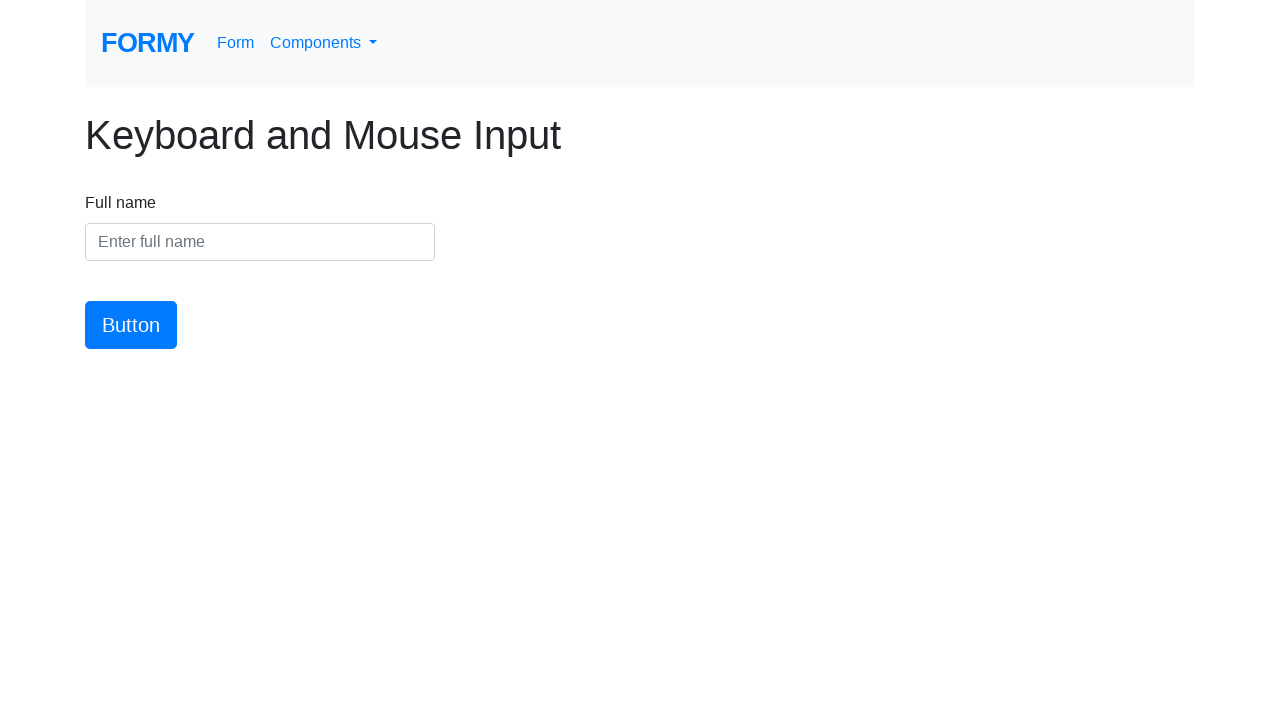

Clicked on name input field at (260, 242) on #name
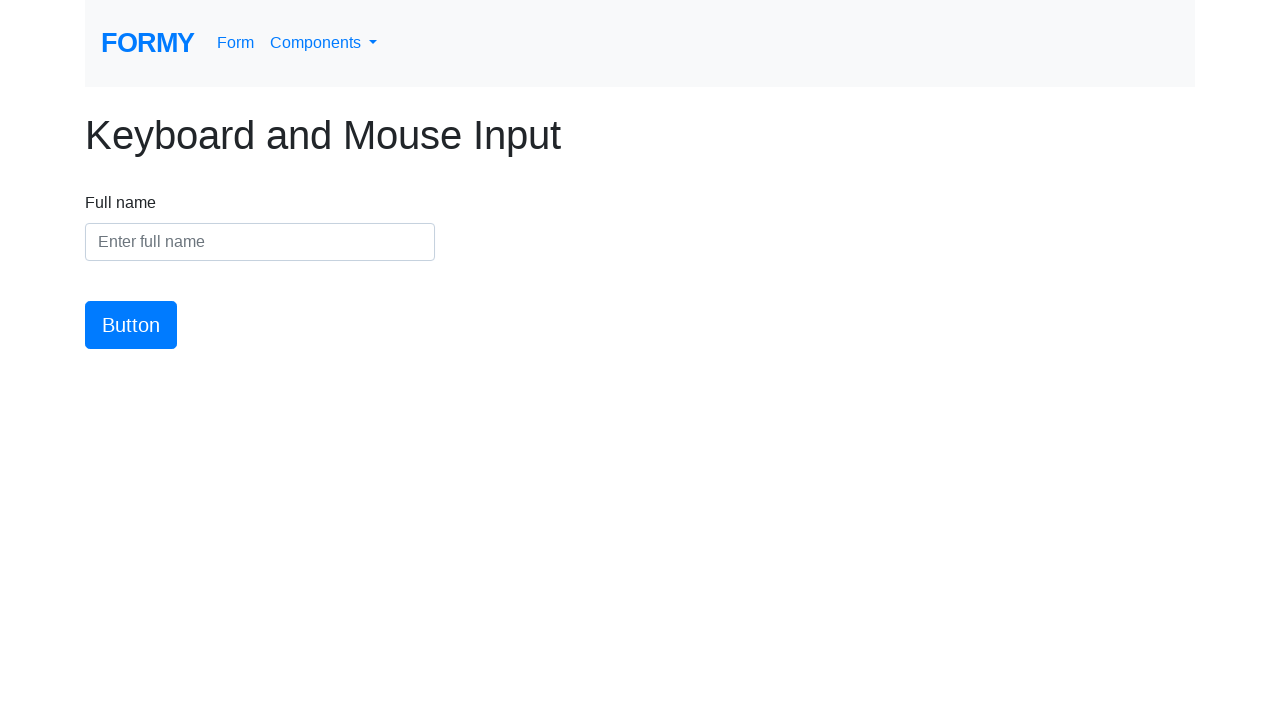

Filled name field with 'Berkant' on #name
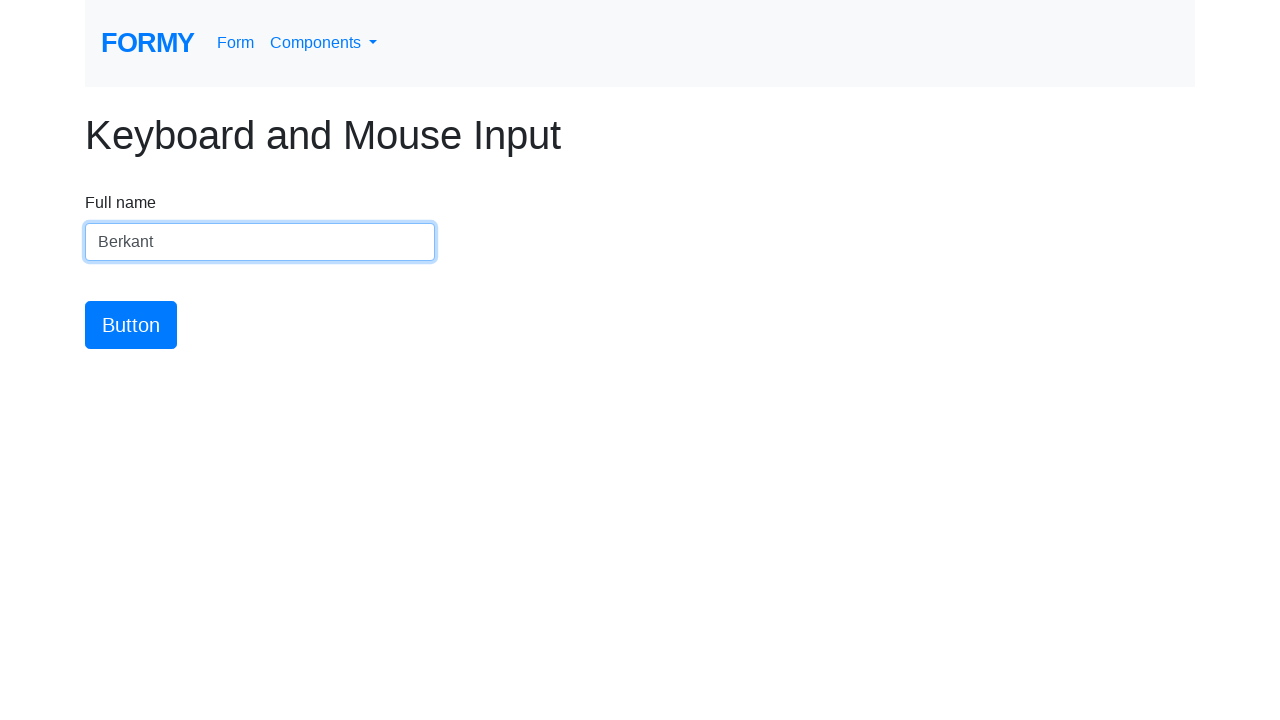

Clicked submit button at (131, 325) on #button
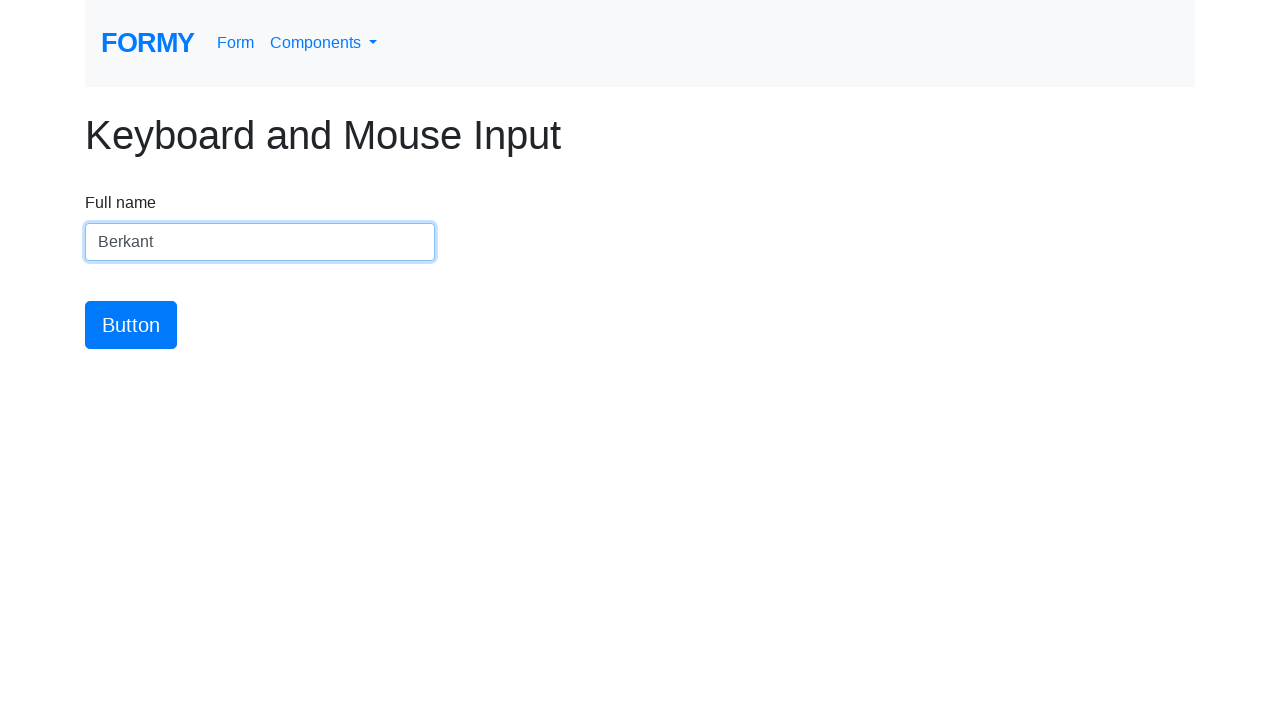

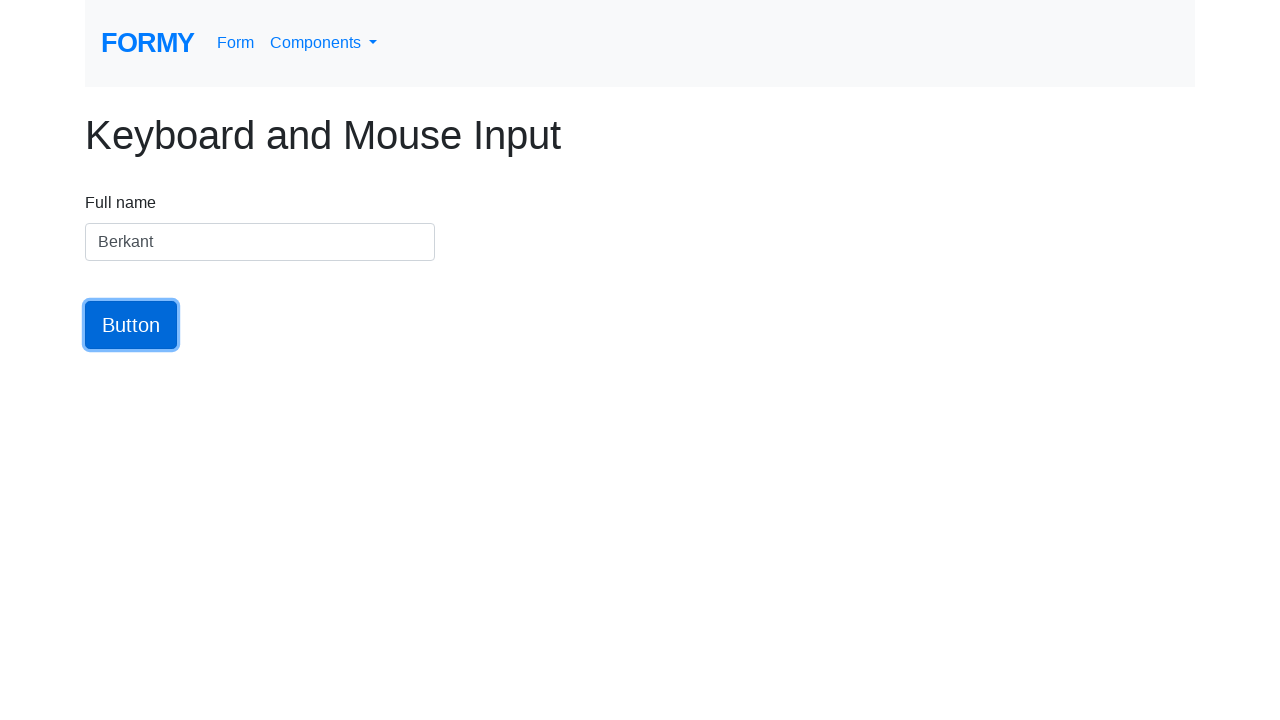